Tests iframe switching functionality by navigating to W3Schools JavaScript tryit editor, switching to the result iframe, and clicking a button within it

Starting URL: https://www.w3schools.com/js/tryit.asp?filename=tryjs_myfirst

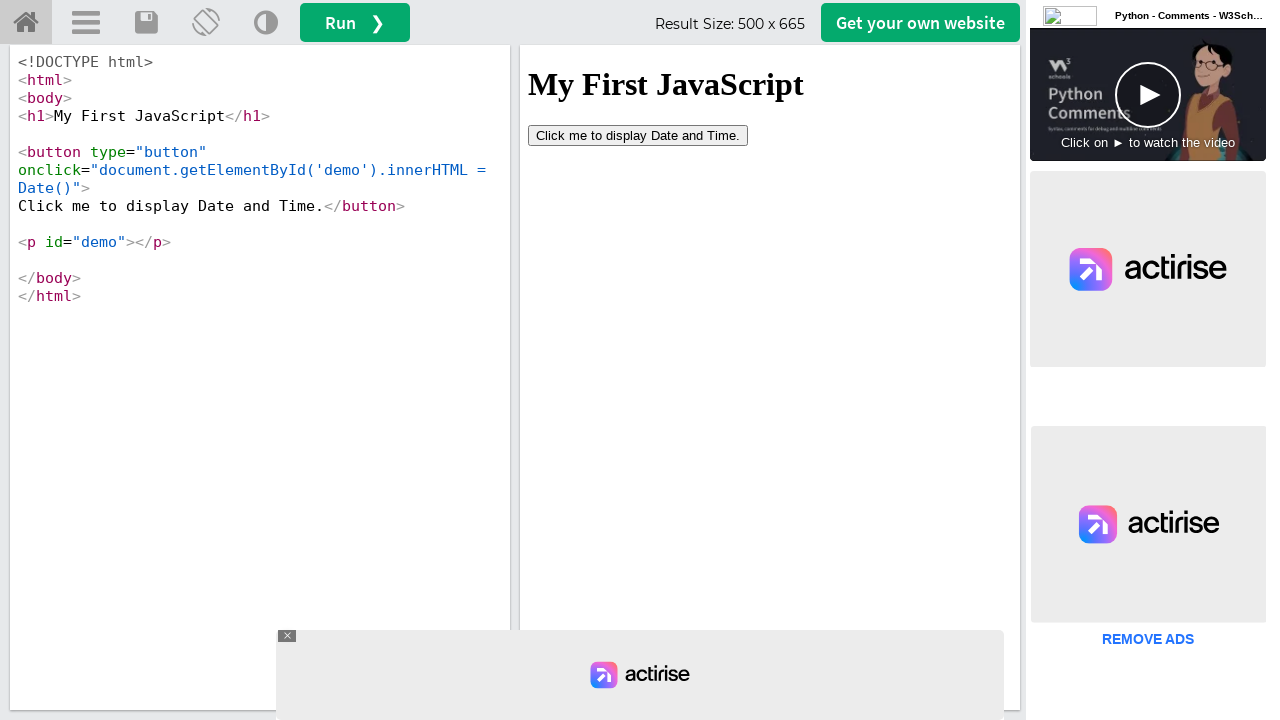

Waited for result iframe to load
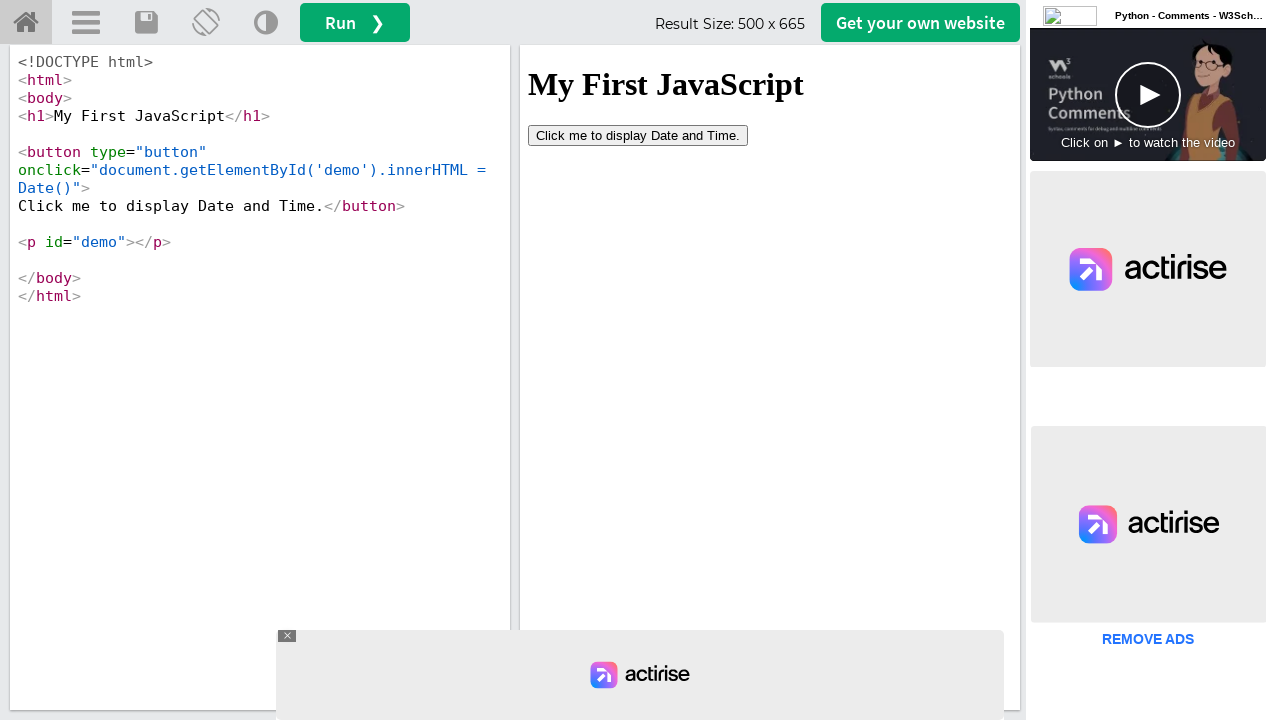

Located the result iframe
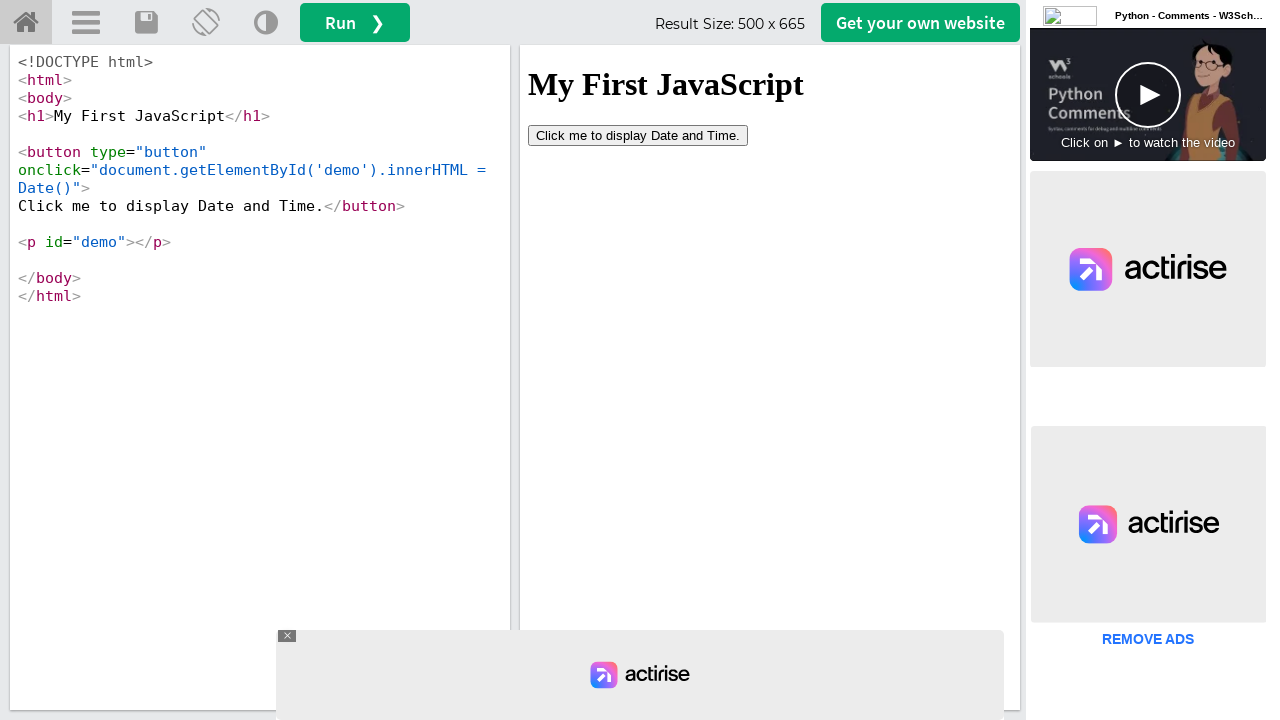

Clicked button inside the result iframe at (638, 135) on #iframeResult >> internal:control=enter-frame >> button[type='button']
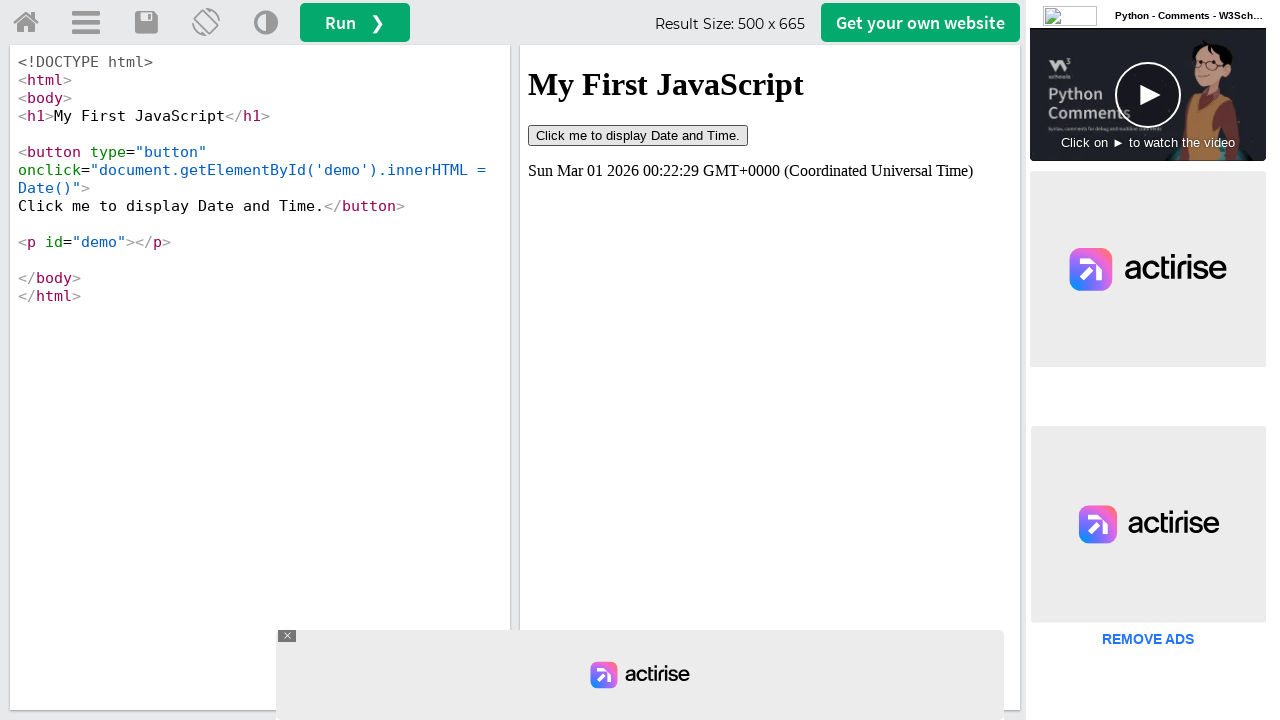

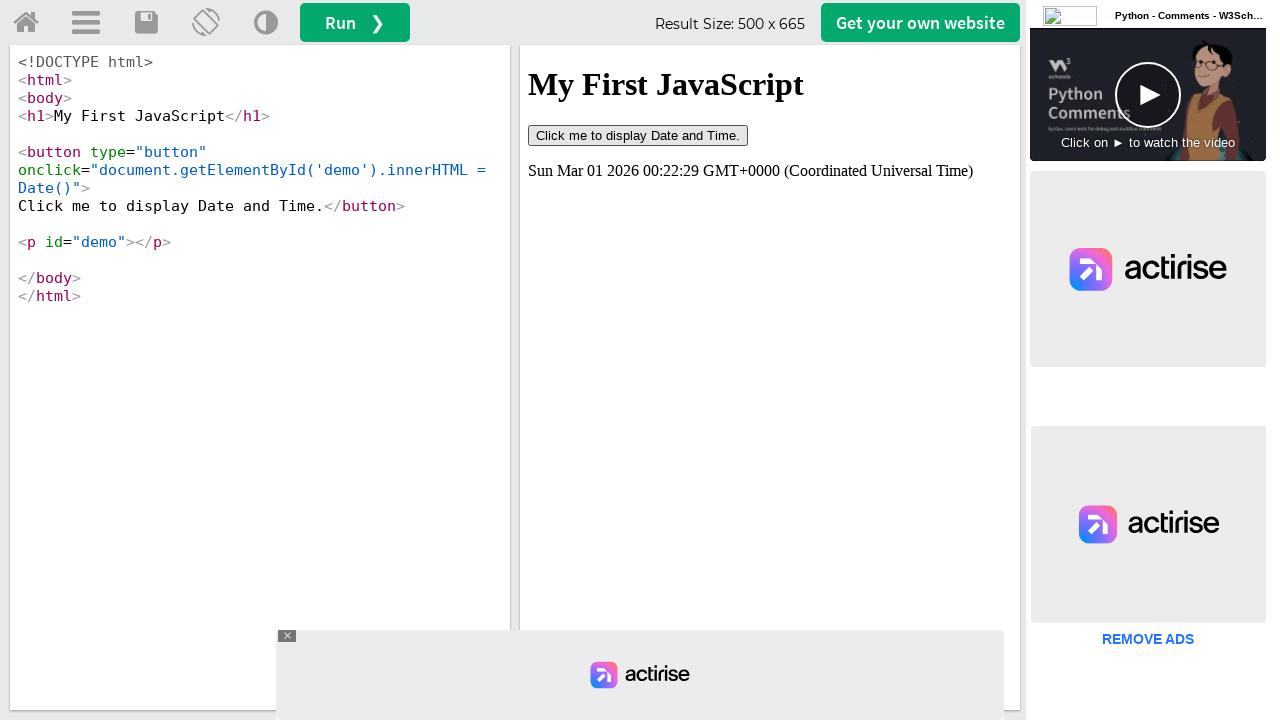